Tests the Python.org search functionality by entering "pycon" as a search query and submitting the form, then verifying results are found

Starting URL: http://www.python.org

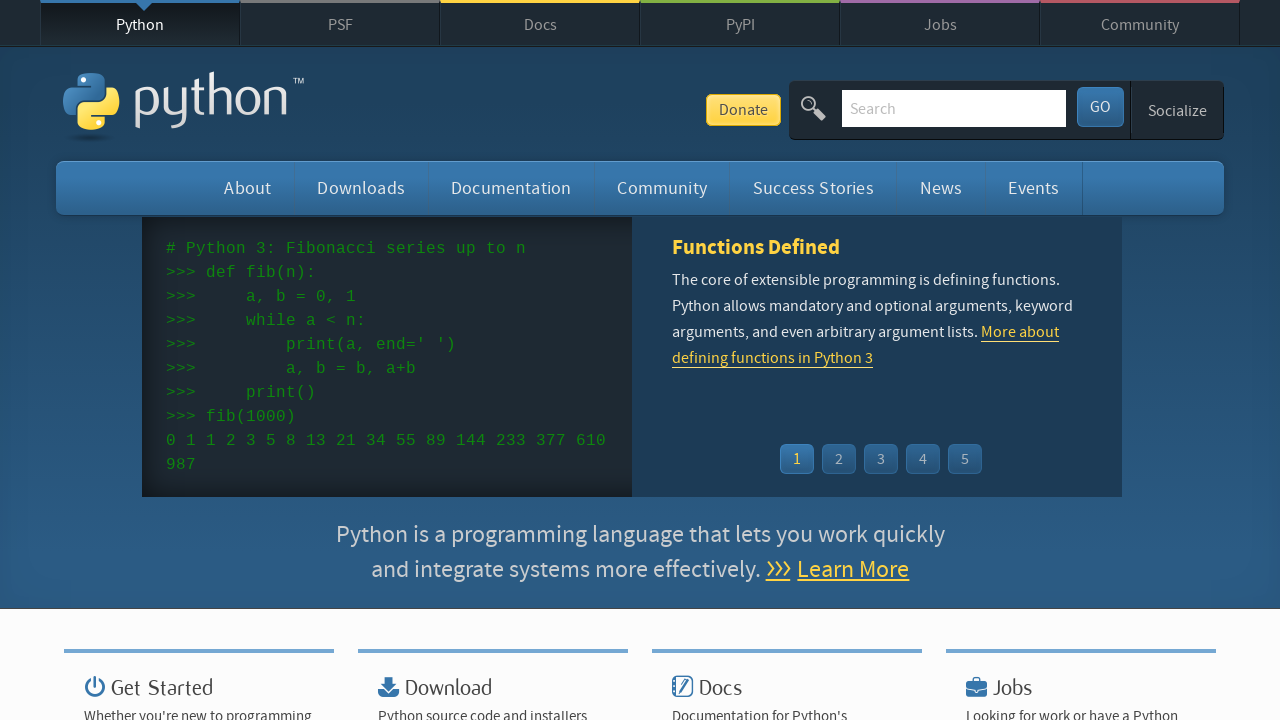

Verified 'Python' is in page title
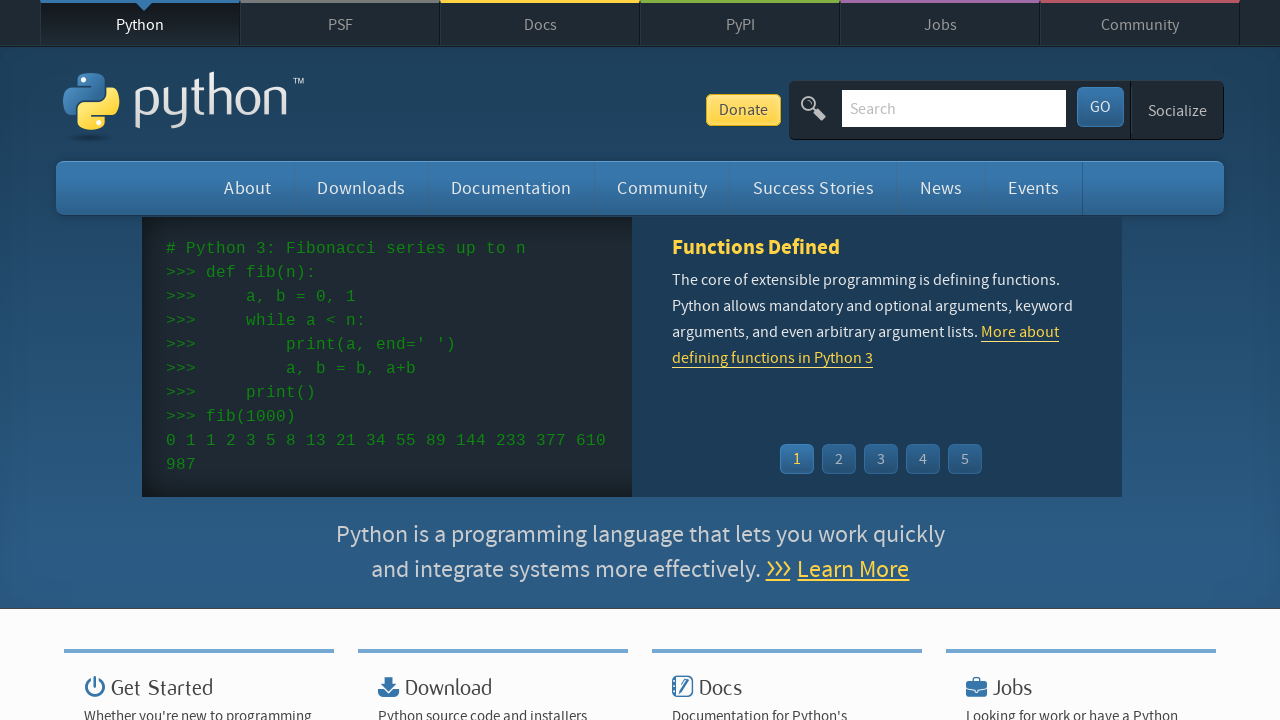

Filled search box with 'pycon' on input[name='q']
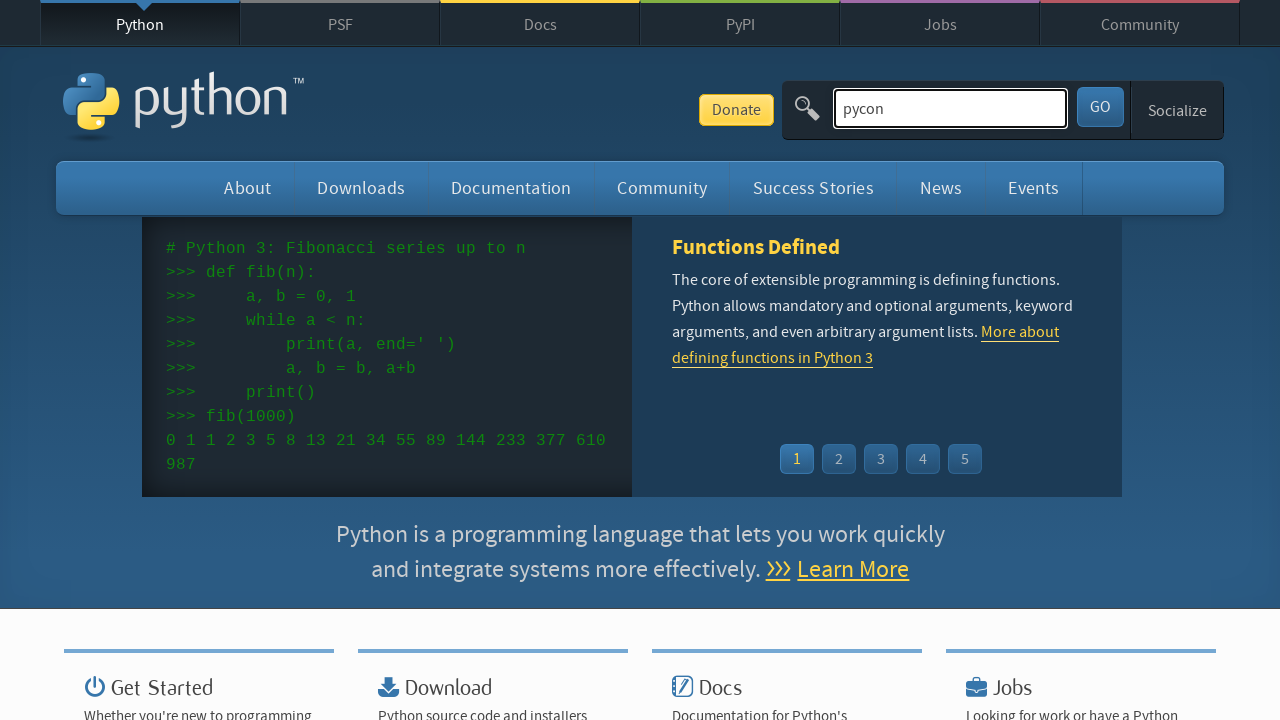

Pressed Enter to submit search query on input[name='q']
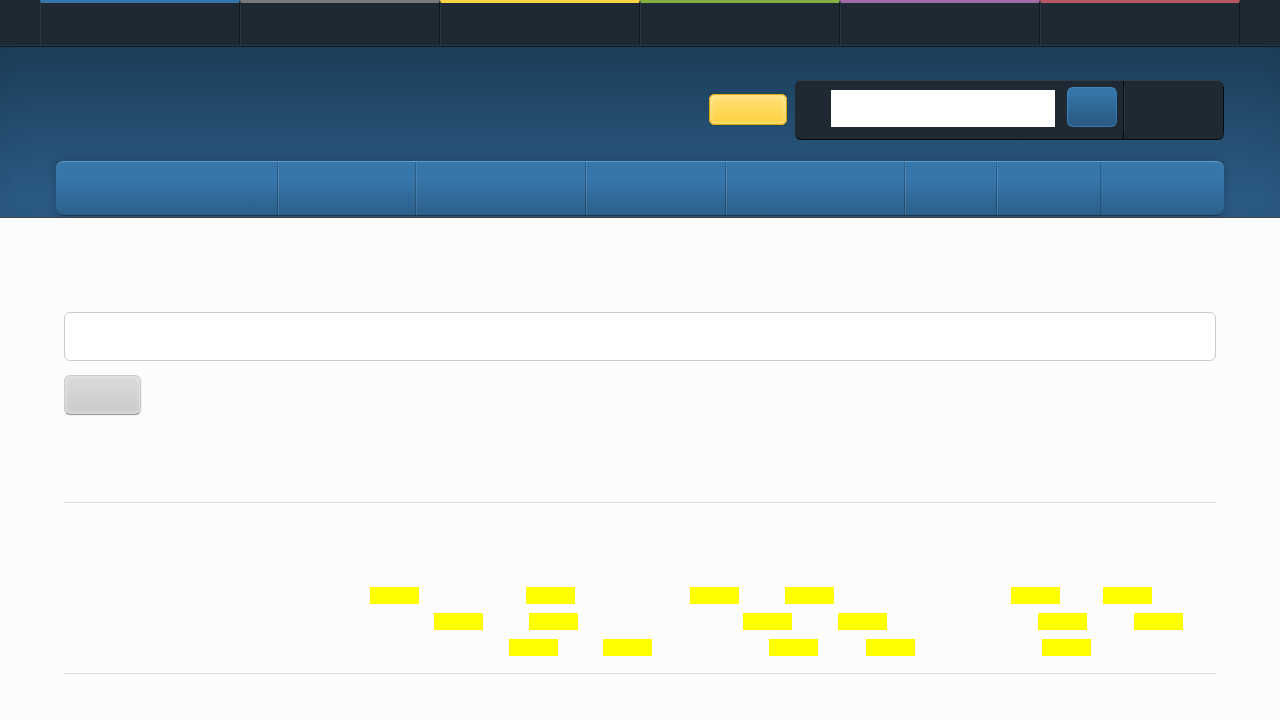

Search results page loaded
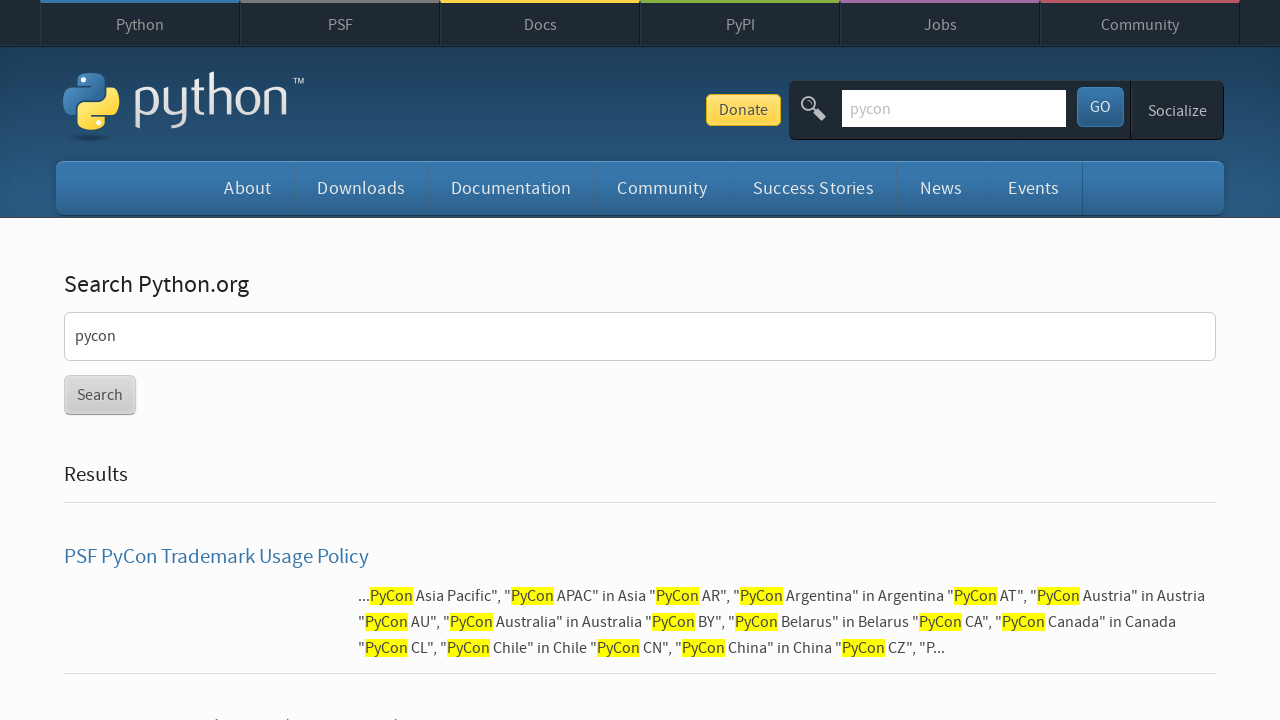

Verified search results were found (no 'No results found' message)
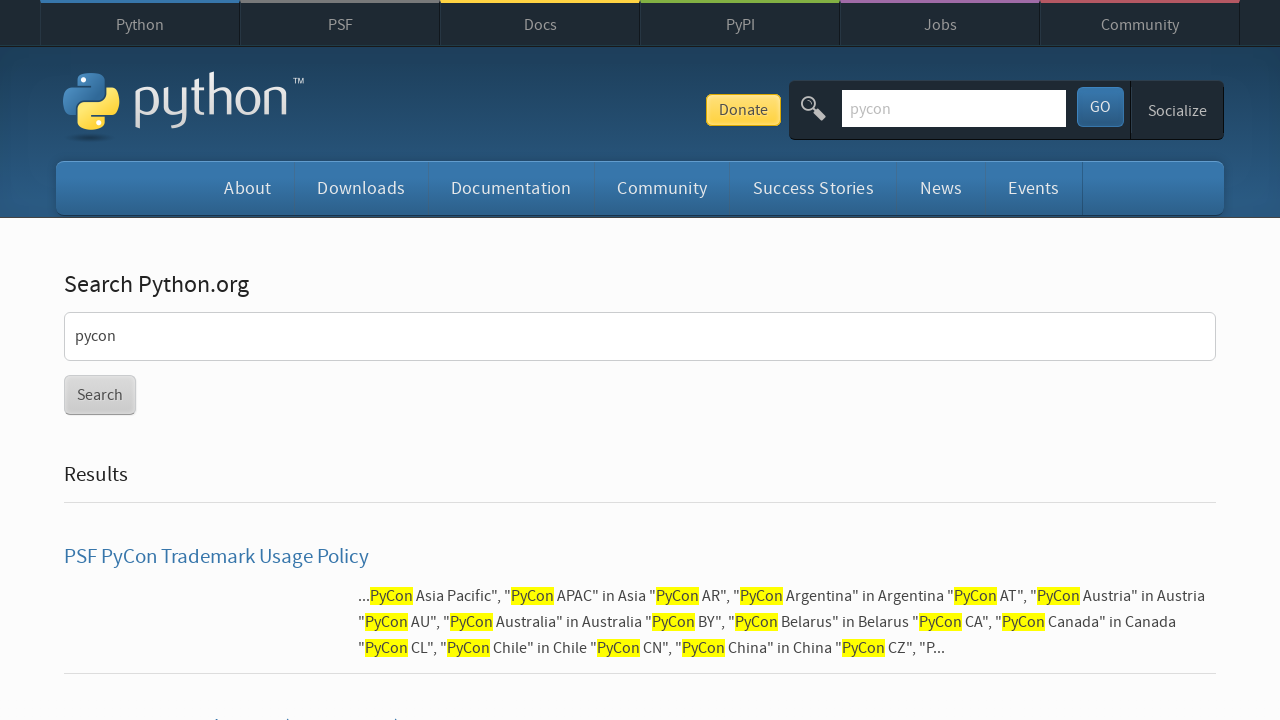

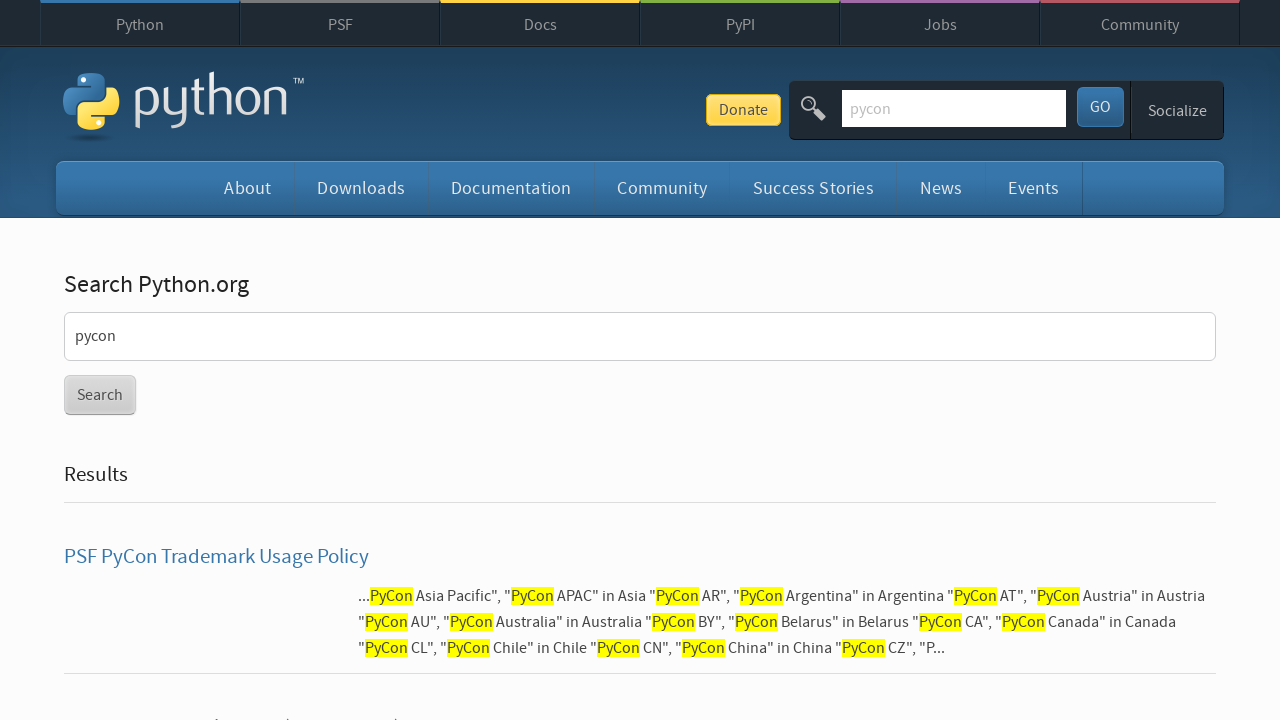